Tests the TodoMVC app by adding two todo items, marking one as completed, and verifying the Active and Completed filter links work correctly.

Starting URL: https://demo.playwright.dev/todomvc/#/

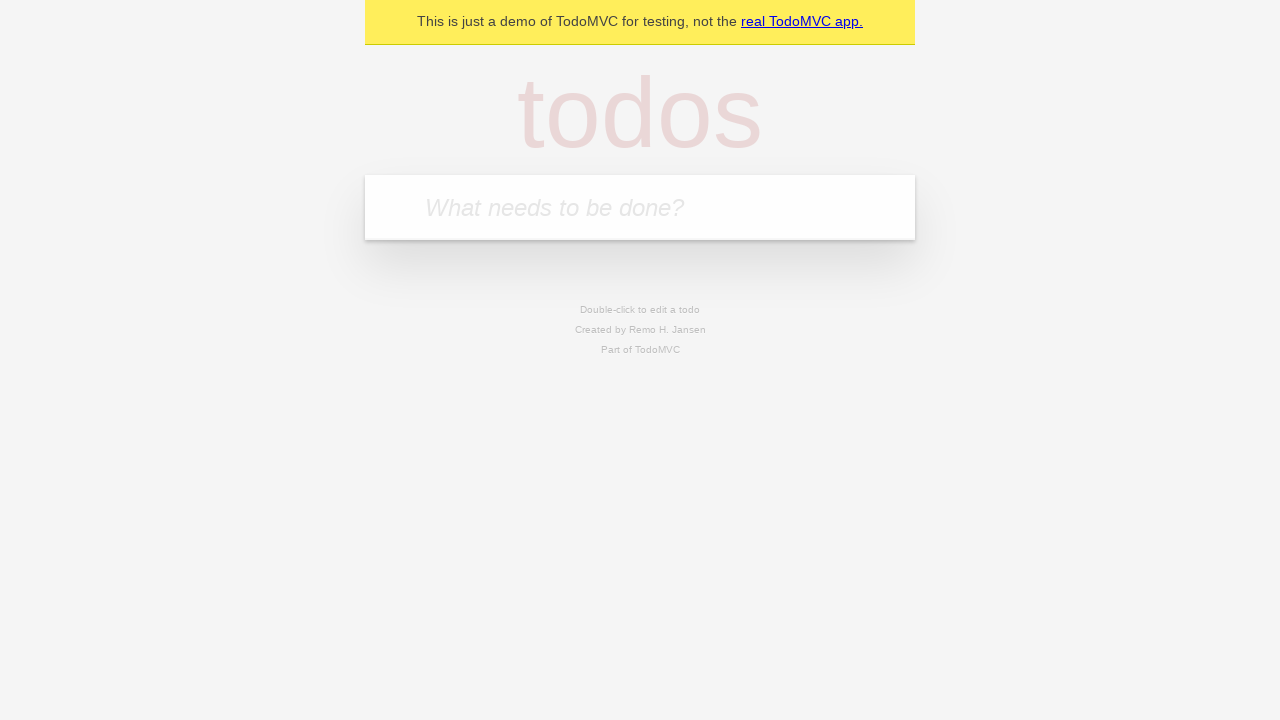

Filled first todo item with 'water the plants.' on internal:role=textbox[name="What needs to be done?"i]
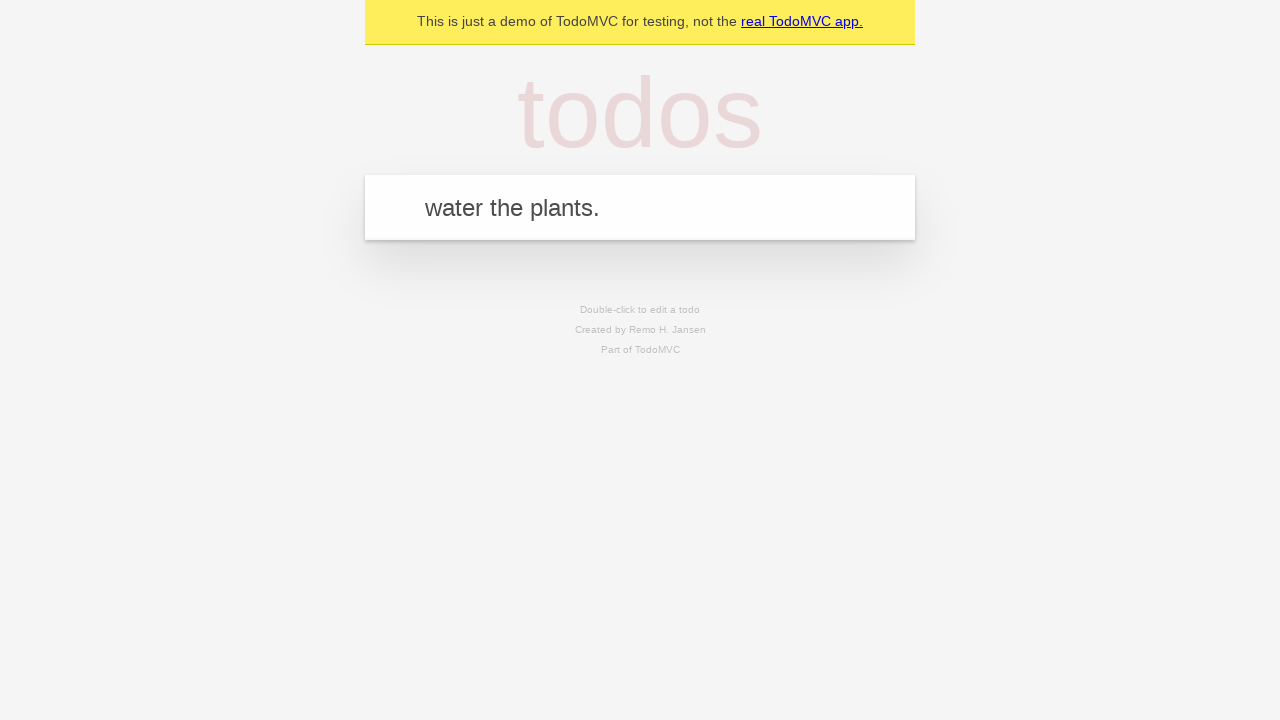

Pressed Enter to add first todo item on internal:role=textbox[name="What needs to be done?"i]
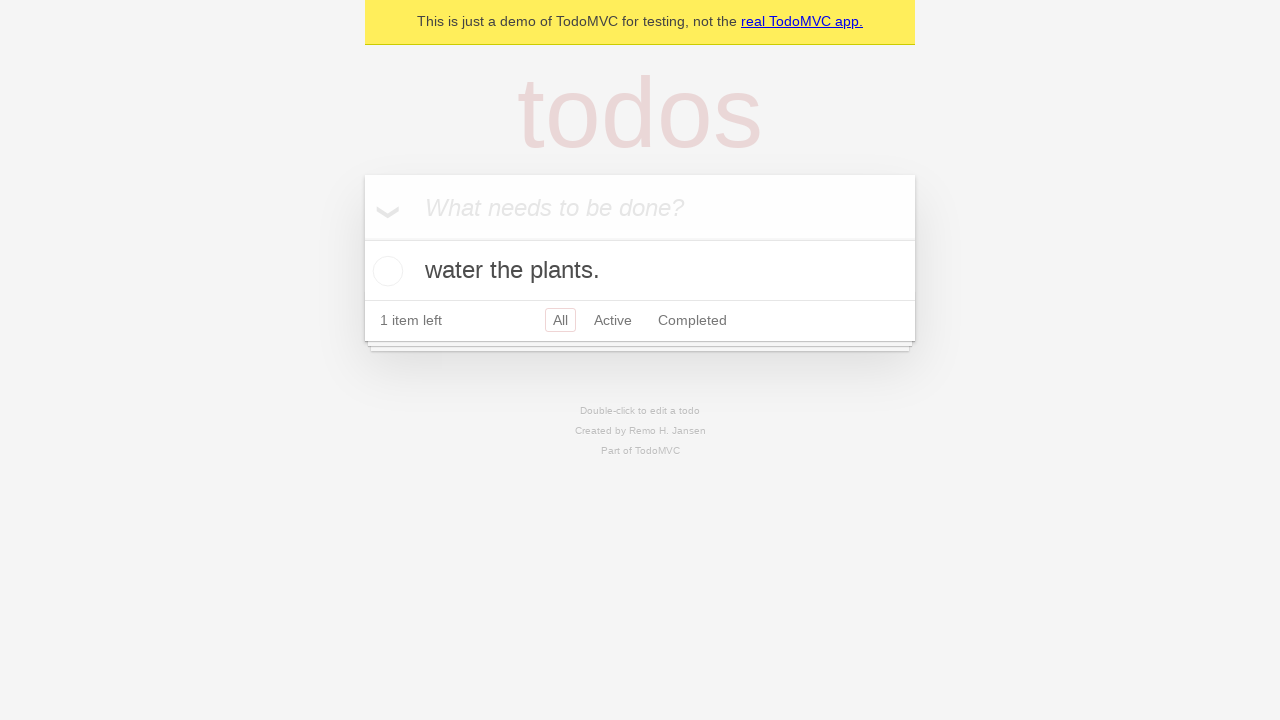

Filled second todo item with 'feed the dog.' on internal:role=textbox[name="What needs to be done?"i]
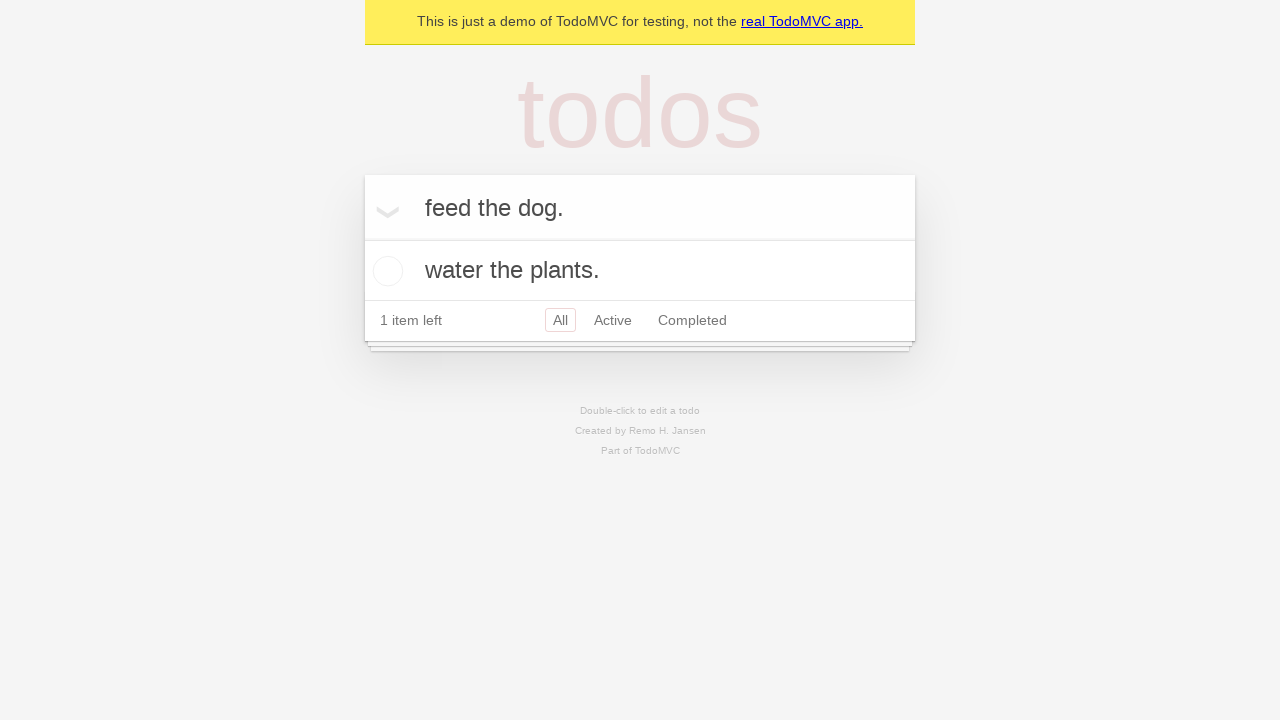

Pressed Enter to add second todo item on internal:role=textbox[name="What needs to be done?"i]
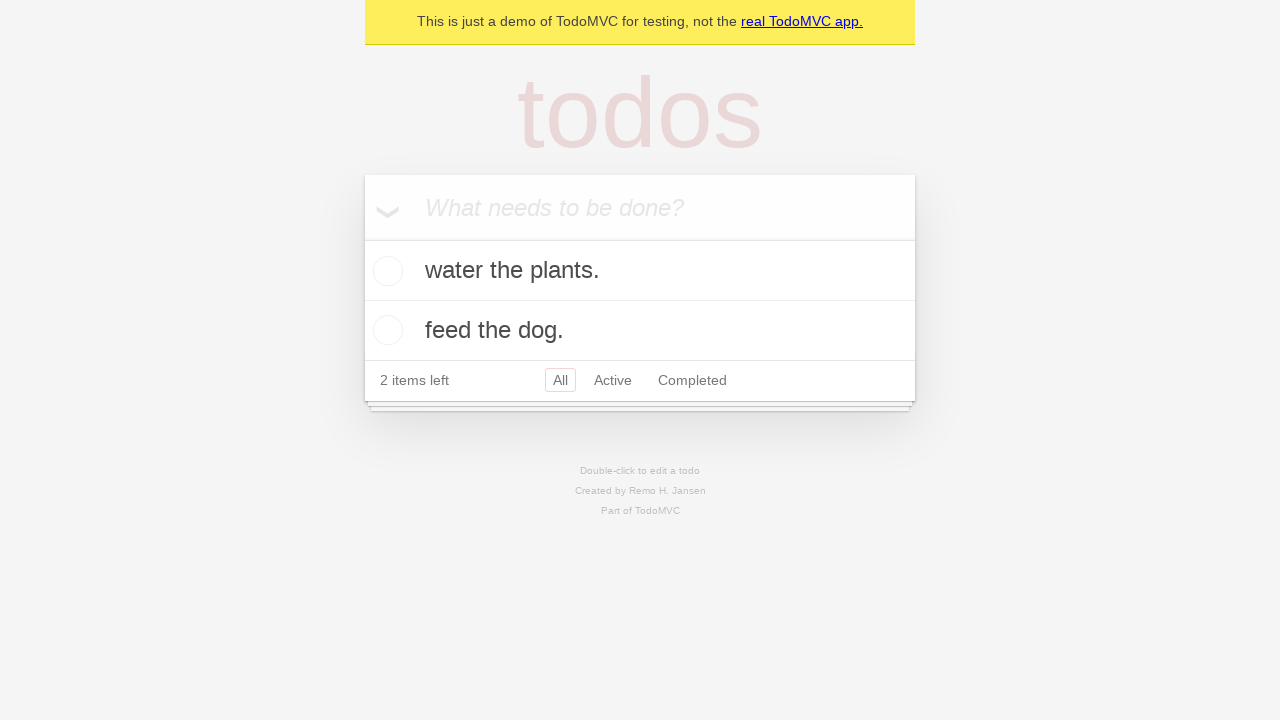

Marked 'water the plants.' as completed at (385, 271) on internal:role=listitem >> internal:has-text="water the plants."i >> internal:lab
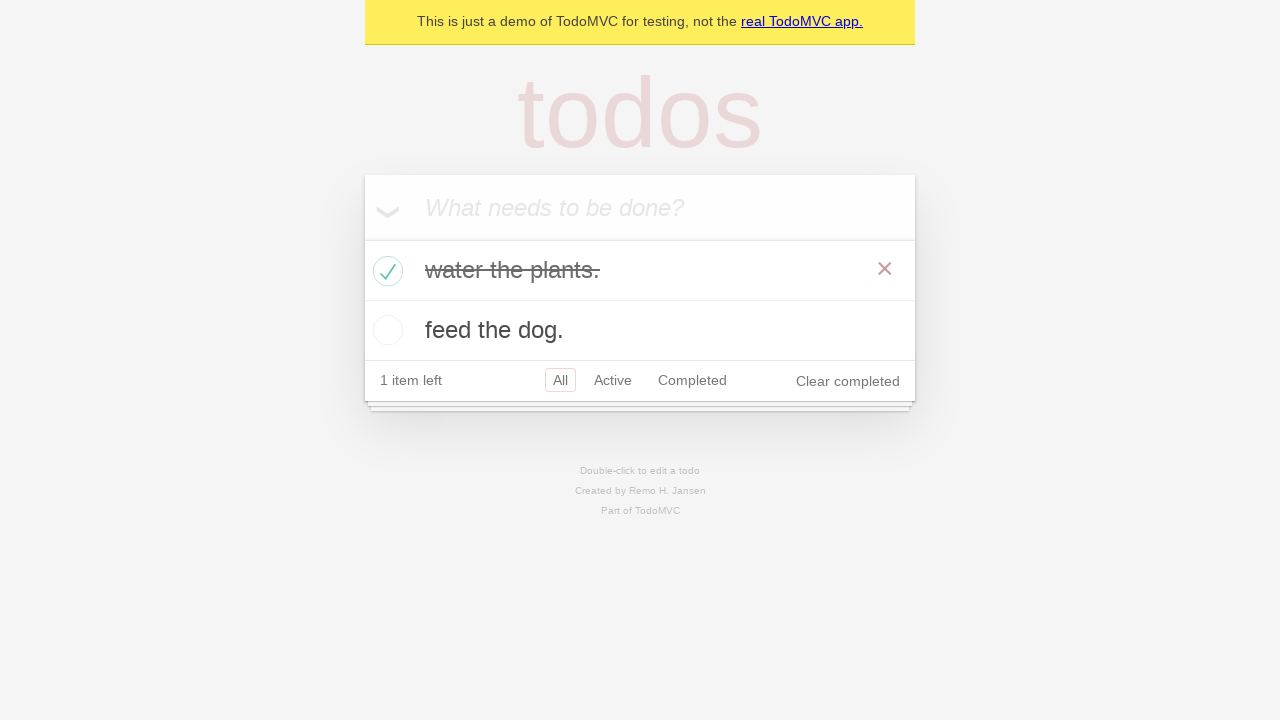

Clicked Active filter link at (613, 380) on internal:role=link[name="Active"i]
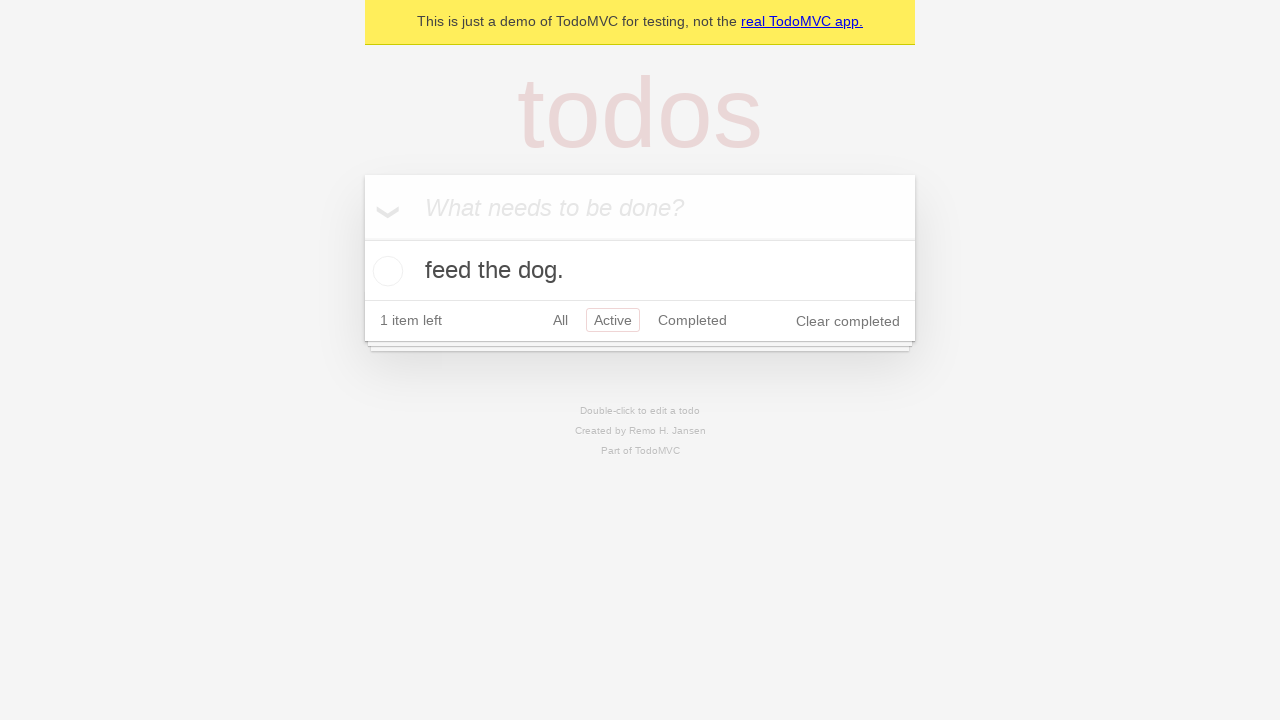

Clicked on todo title in active view at (640, 271) on internal:testid=[data-testid="todo-title"s]
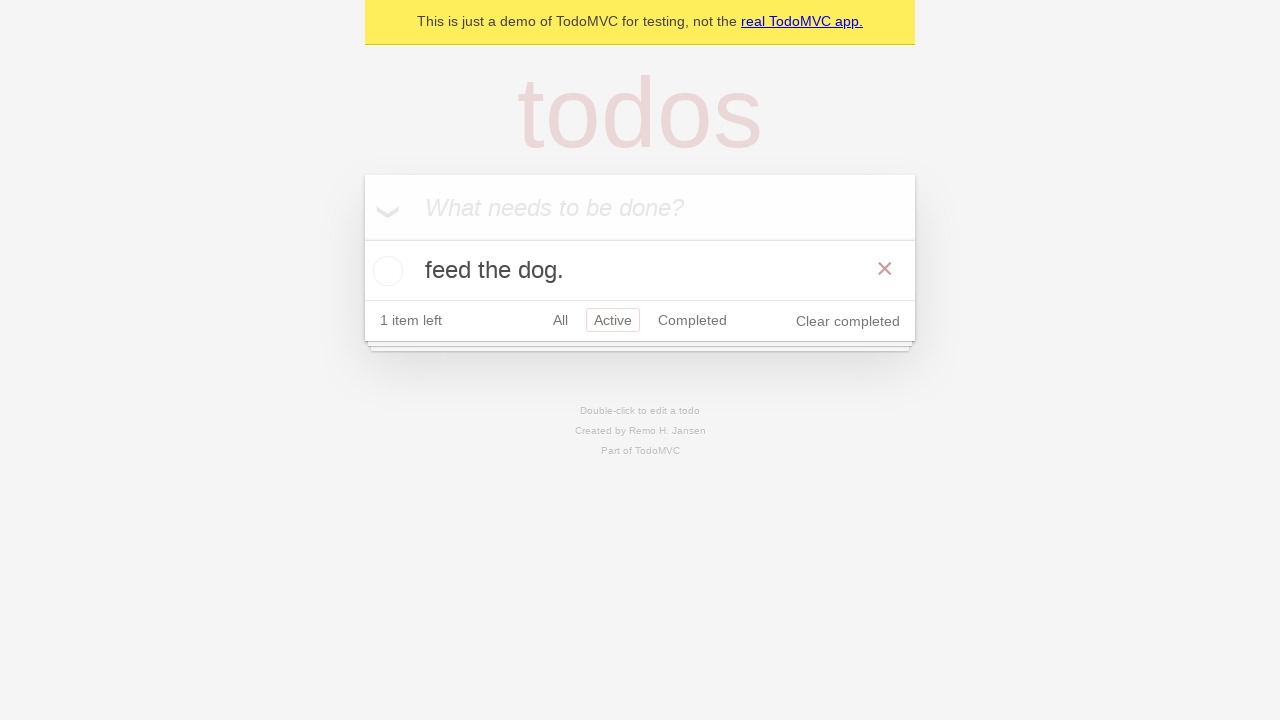

Clicked Completed filter link at (692, 320) on internal:role=link[name="Completed"i]
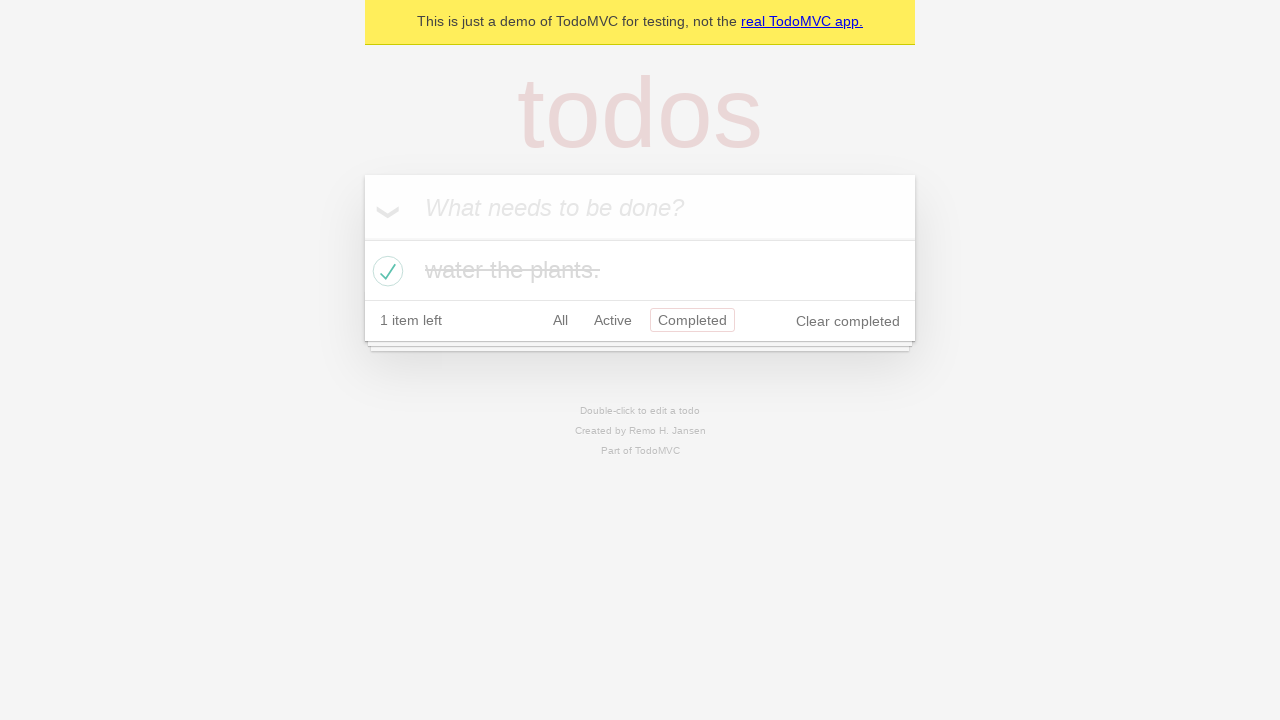

Clicked on todo title in completed view at (640, 271) on internal:testid=[data-testid="todo-title"s]
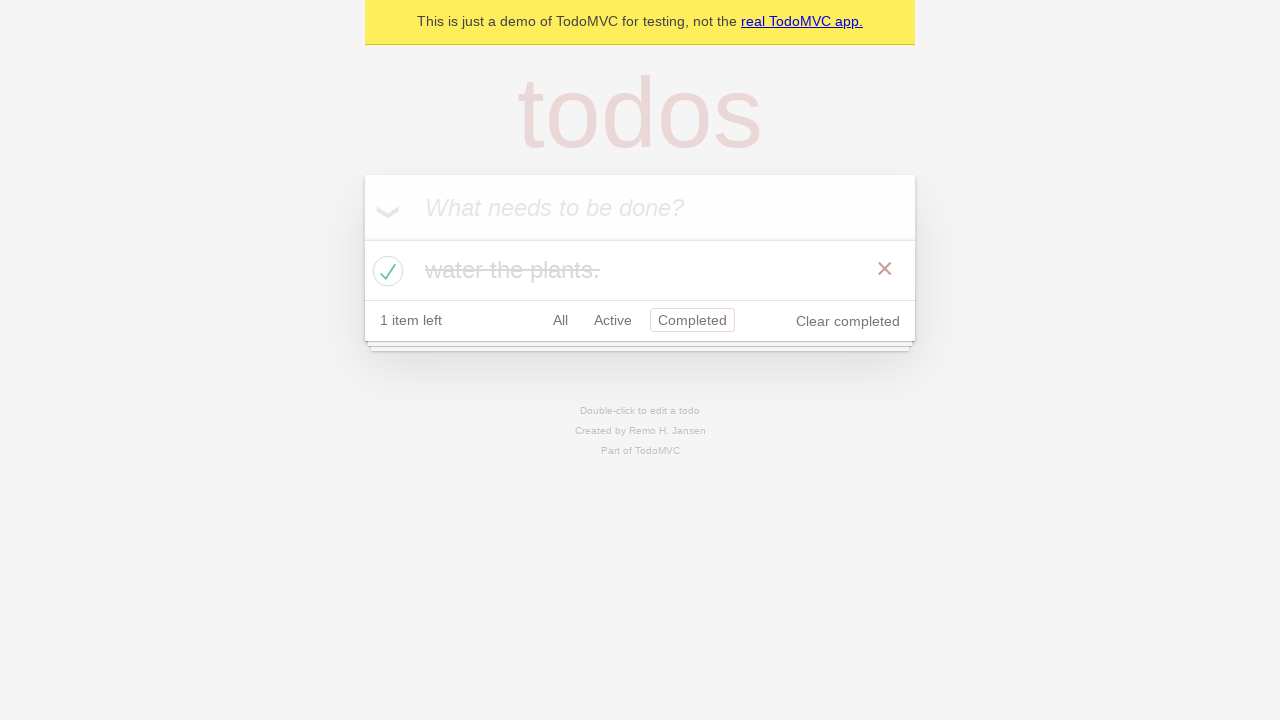

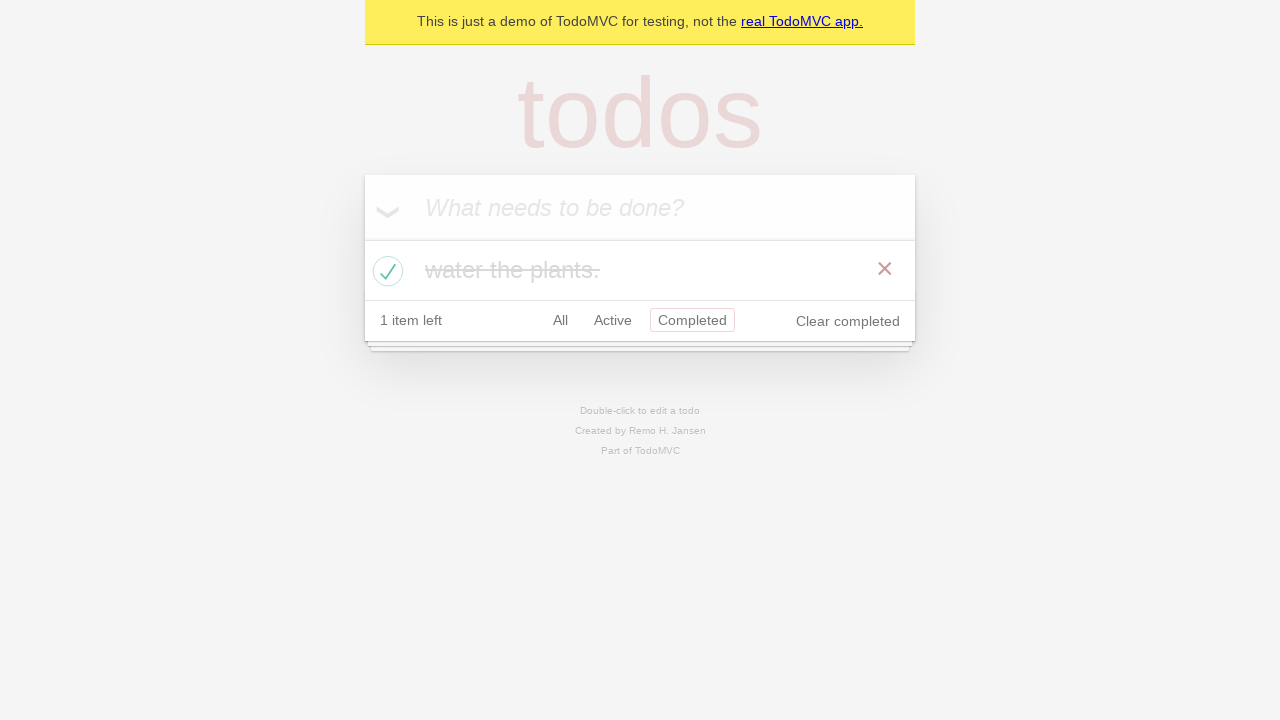